Tests scrolling functionality on a practice page, scrolls to a table with fixed header, and verifies that the sum of values in a column matches the displayed total amount.

Starting URL: https://www.rahulshettyacademy.com/AutomationPractice

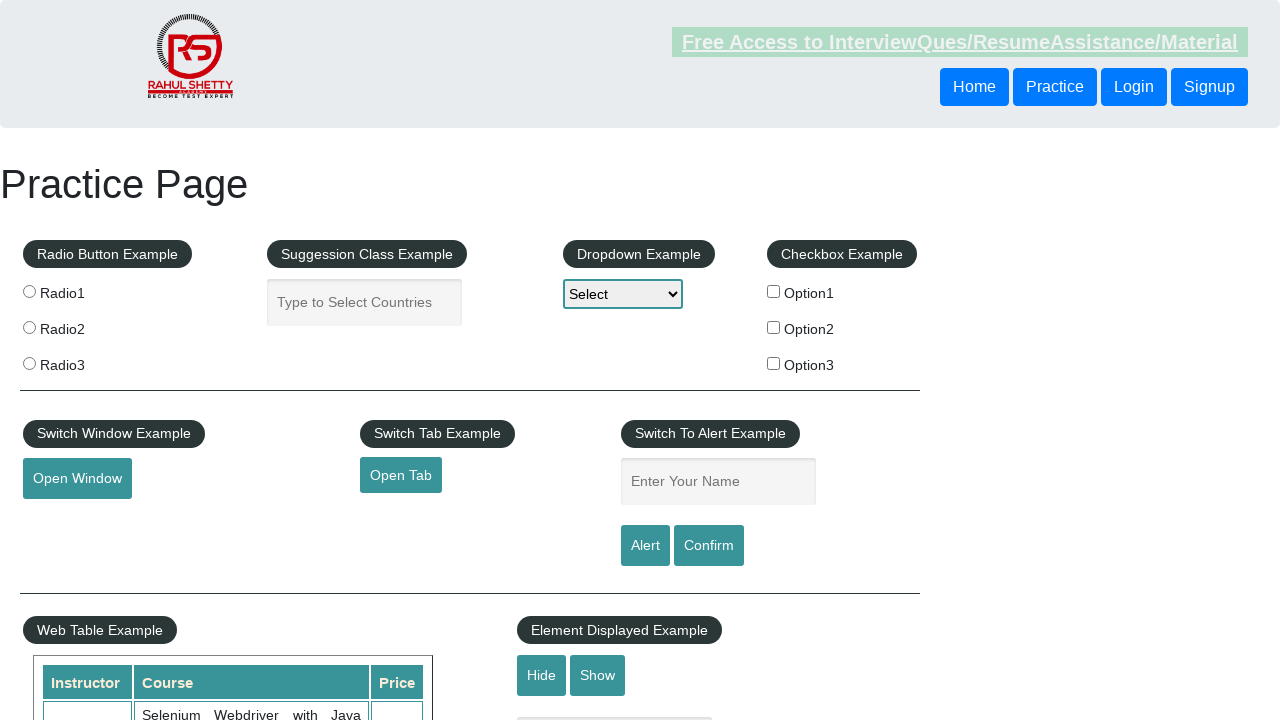

Navigated to Rahul Shetty Academy practice page
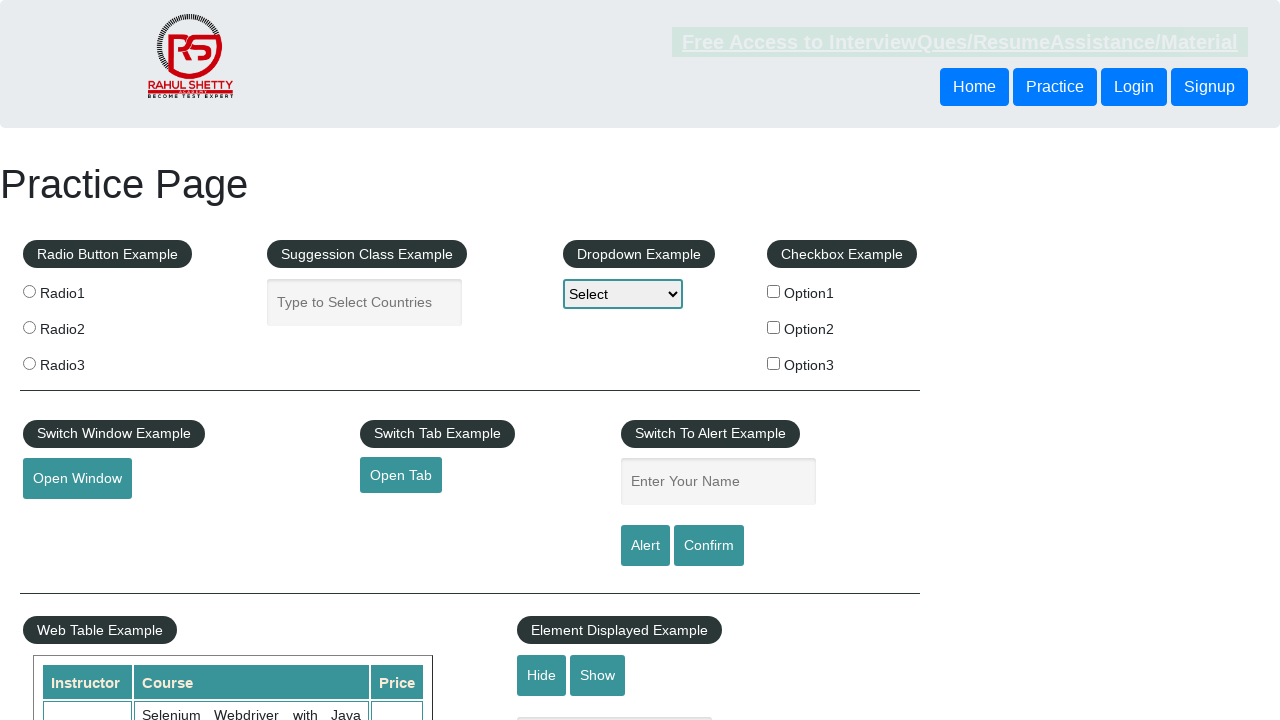

Scrolled down the page by 500 pixels
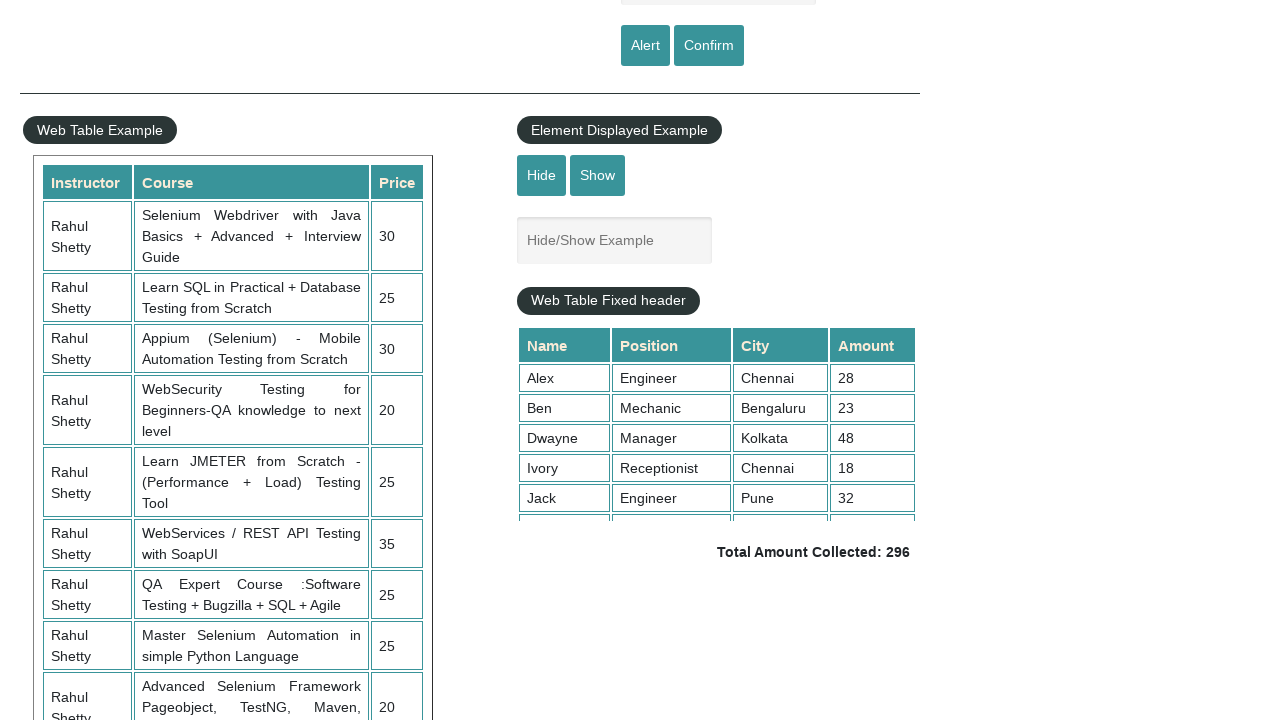

Scrolled table with fixed header to the bottom
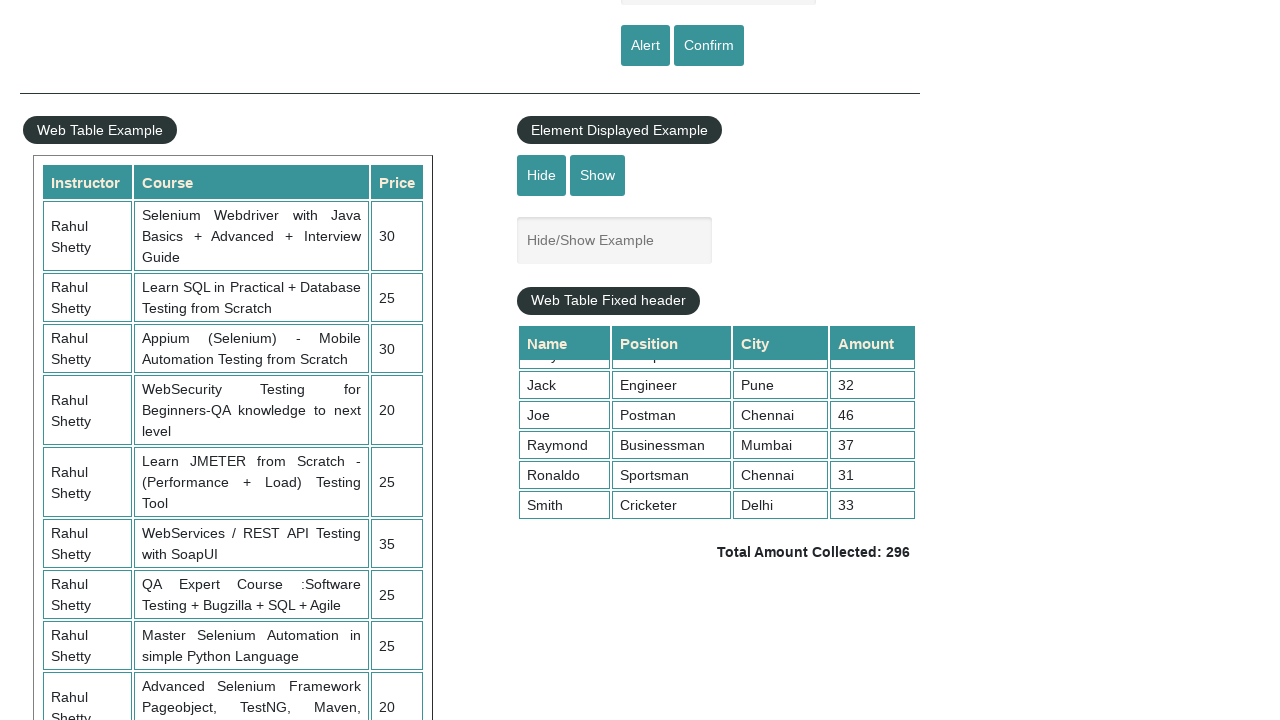

Waited for table column 4 values to be visible
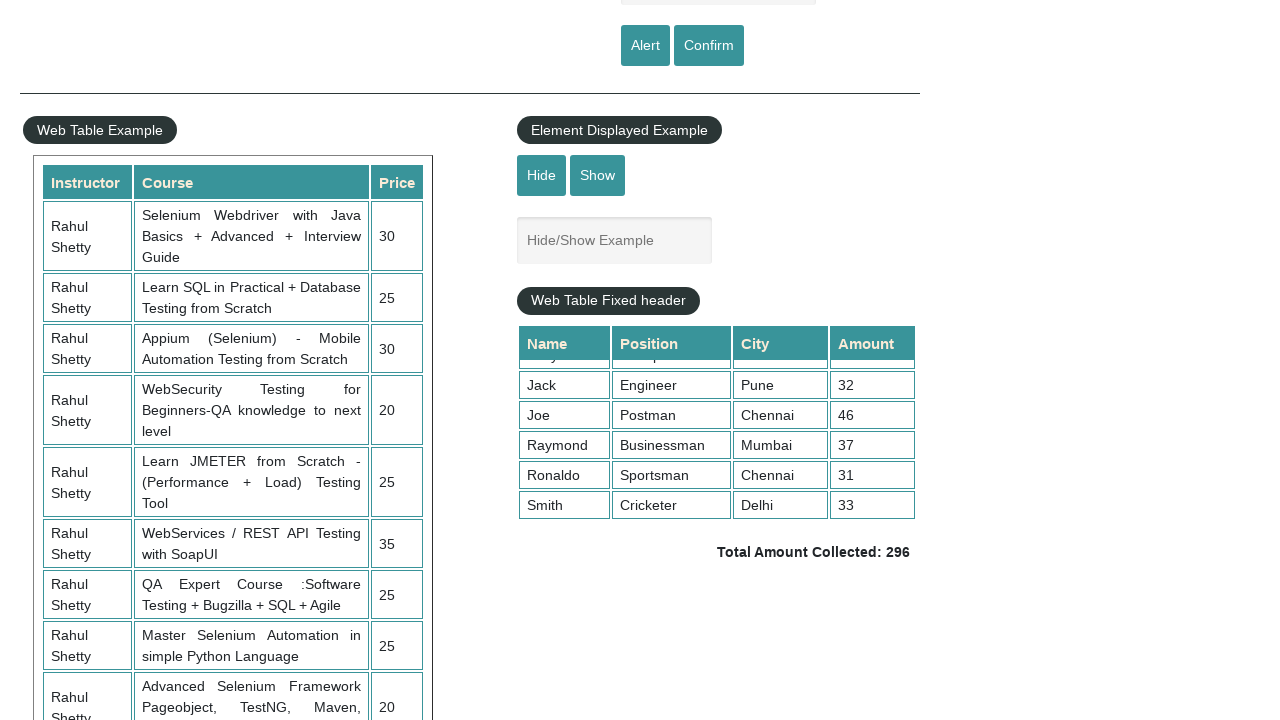

Retrieved all values from the 4th column of the table
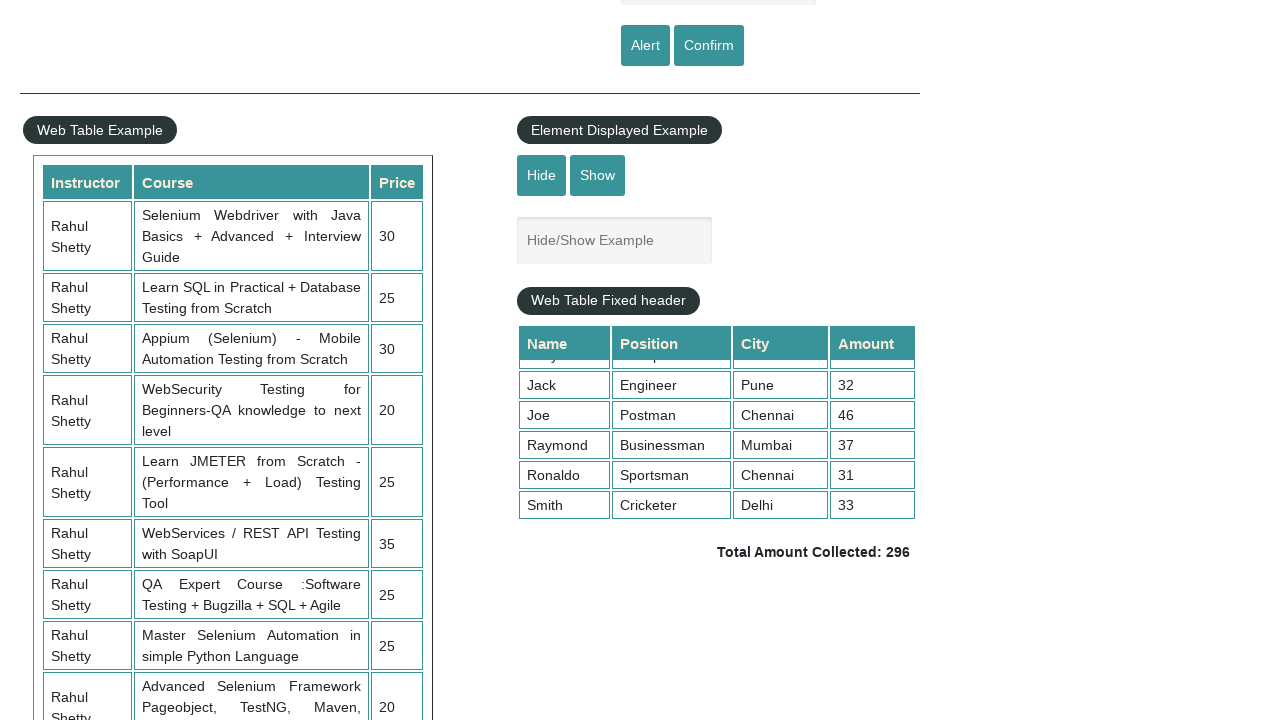

Calculated sum of column 4 values: 296
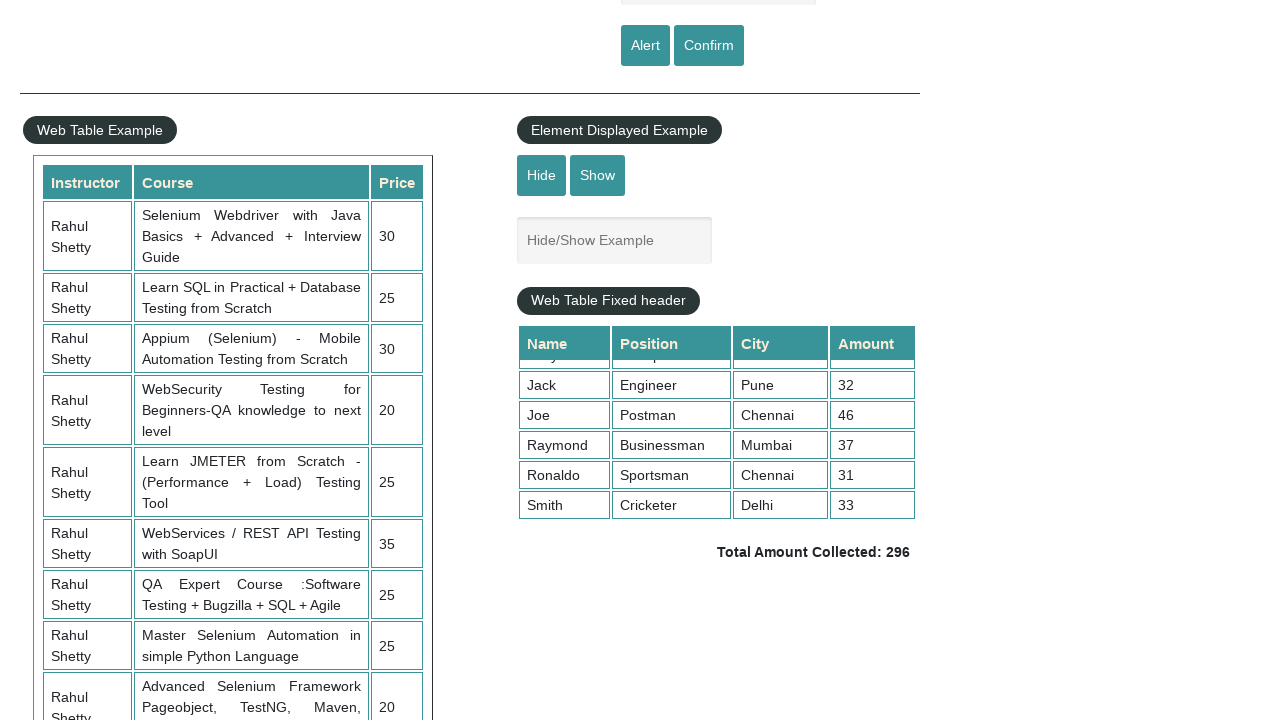

Retrieved the displayed total amount text
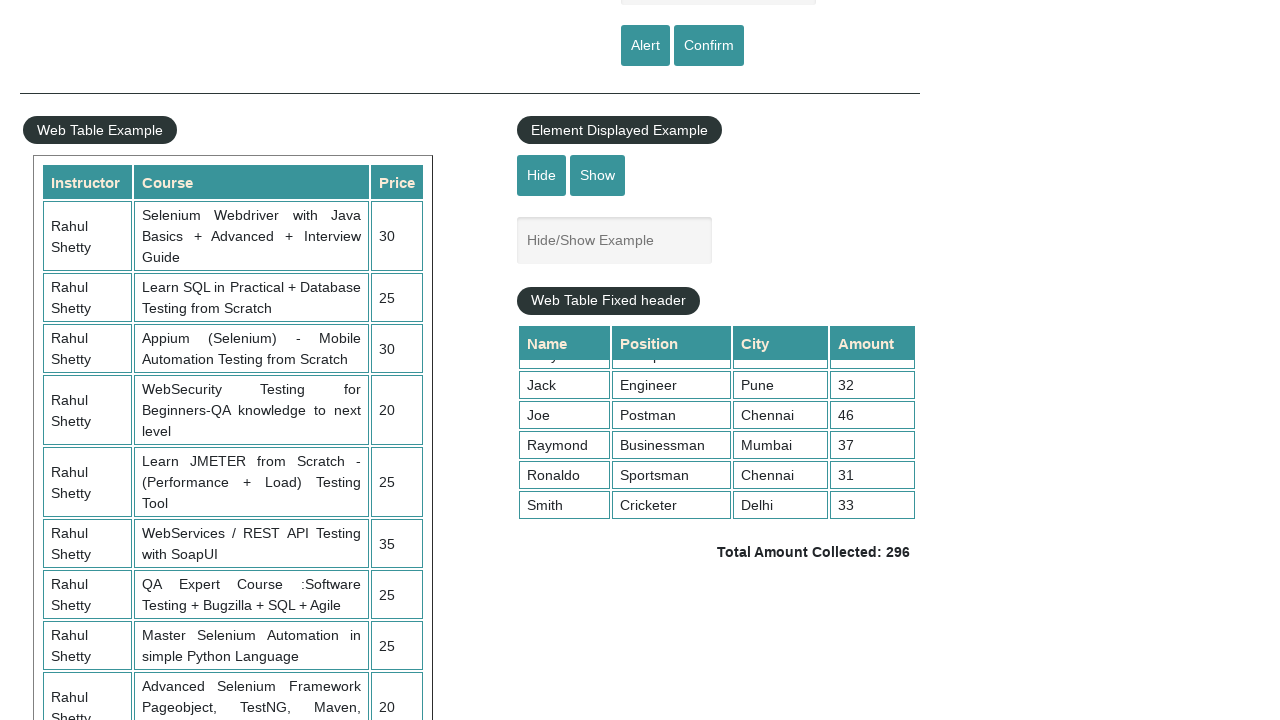

Extracted displayed total: 296
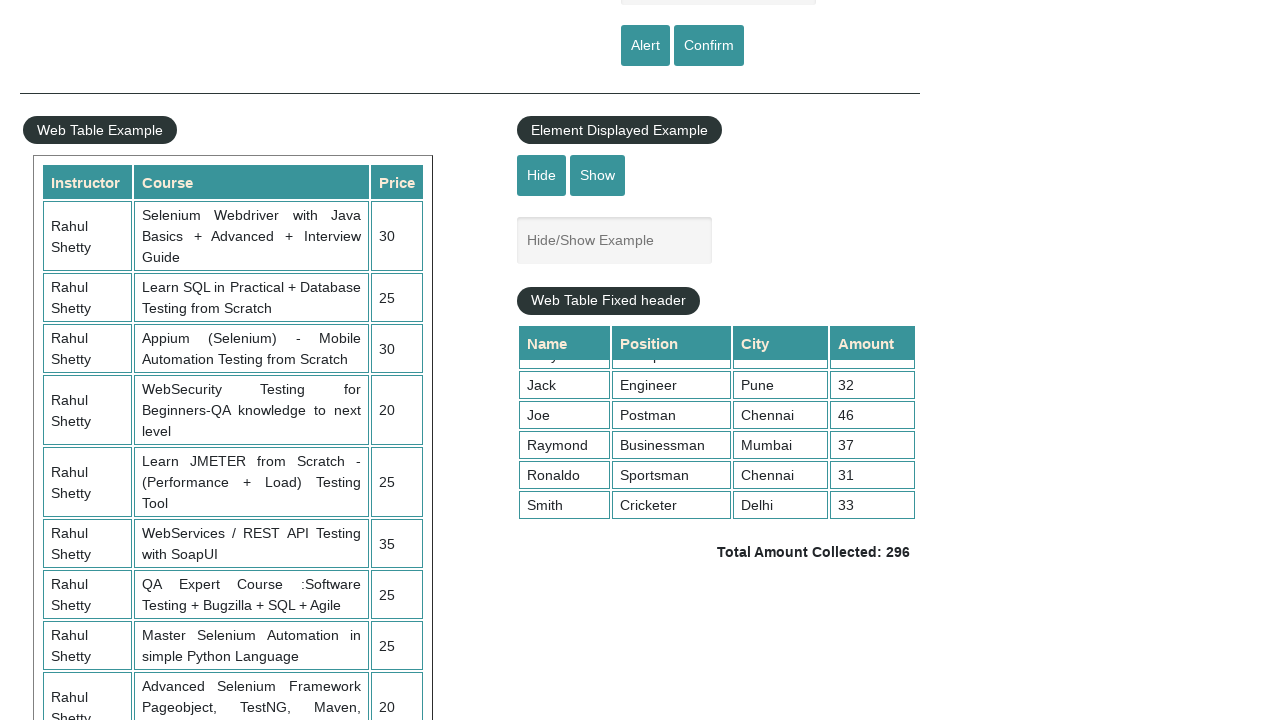

Verified calculated sum (296) matches displayed total (296)
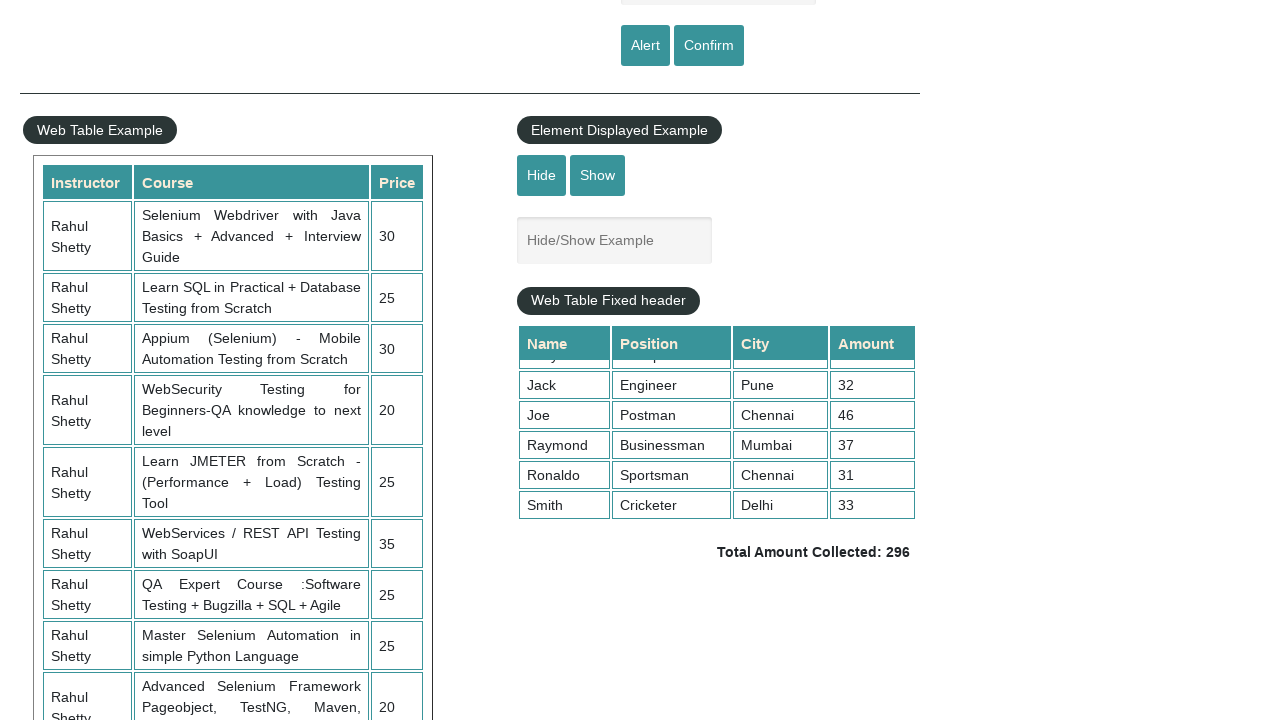

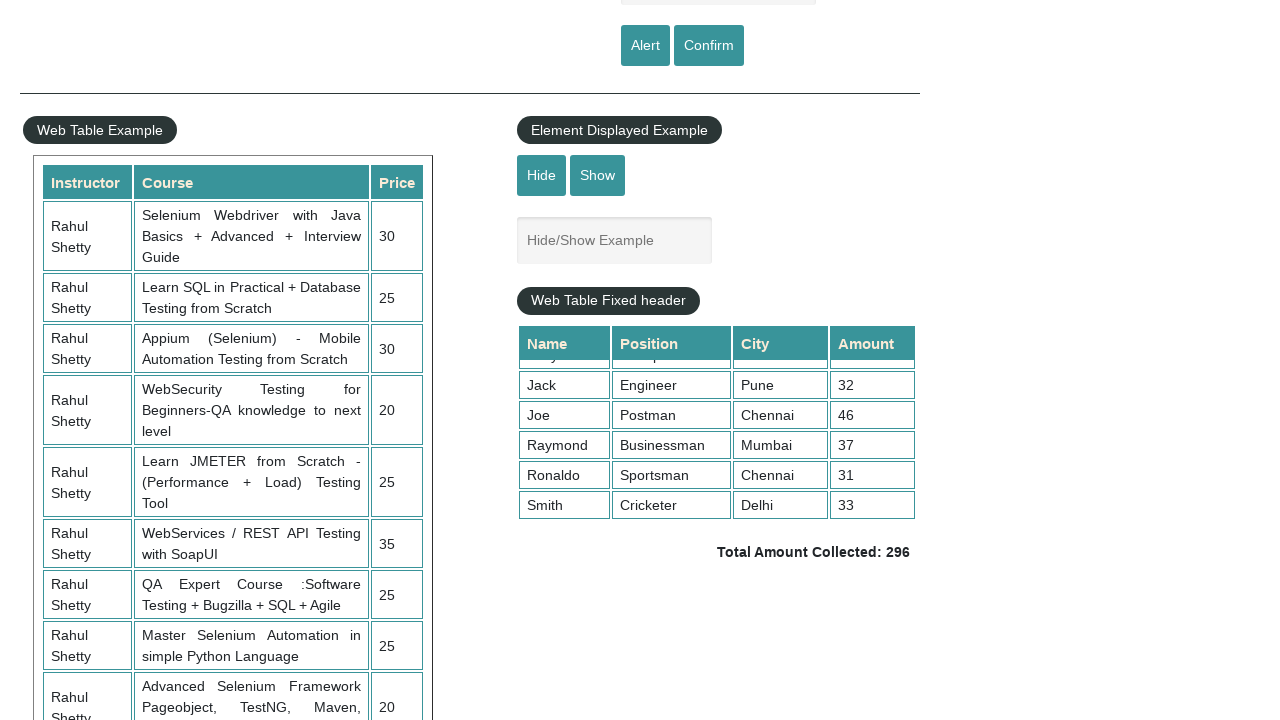